Tests adding specific products (Cucumber, Brocolli, Beetroot) to cart by iterating through product list and clicking add buttons for matching items

Starting URL: https://rahulshettyacademy.com/seleniumPractise/

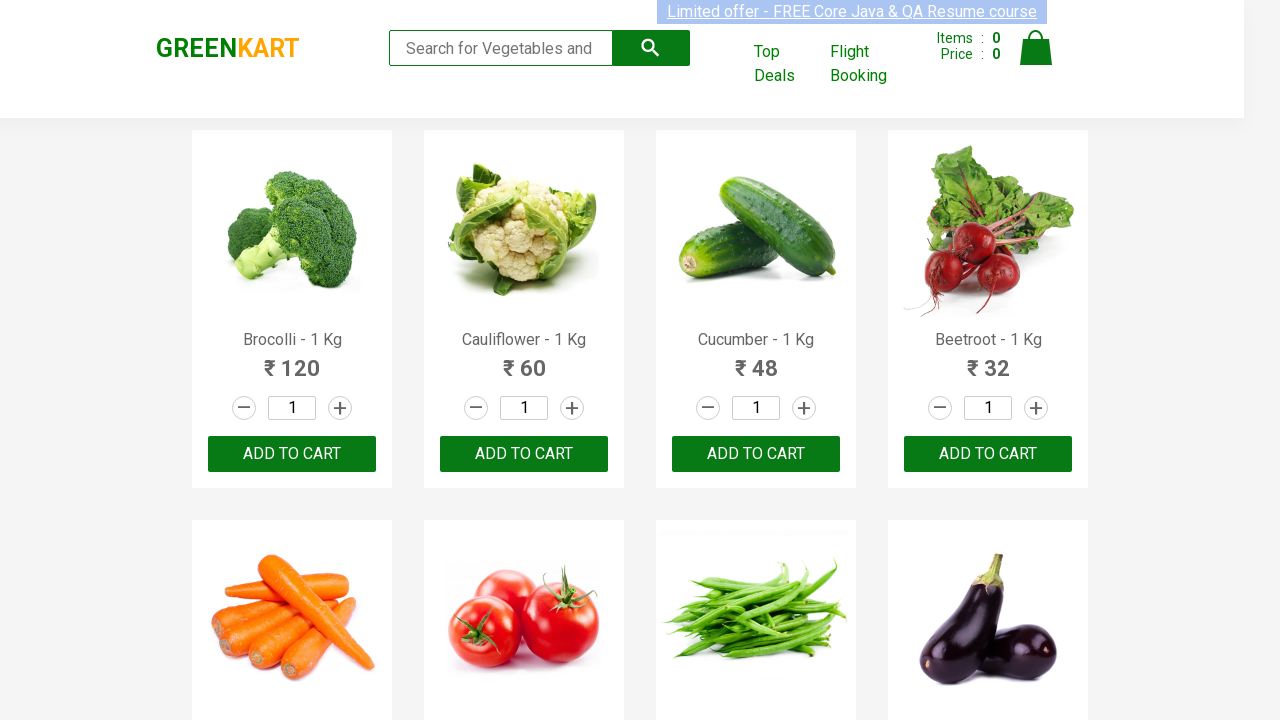

Waited for product names to load
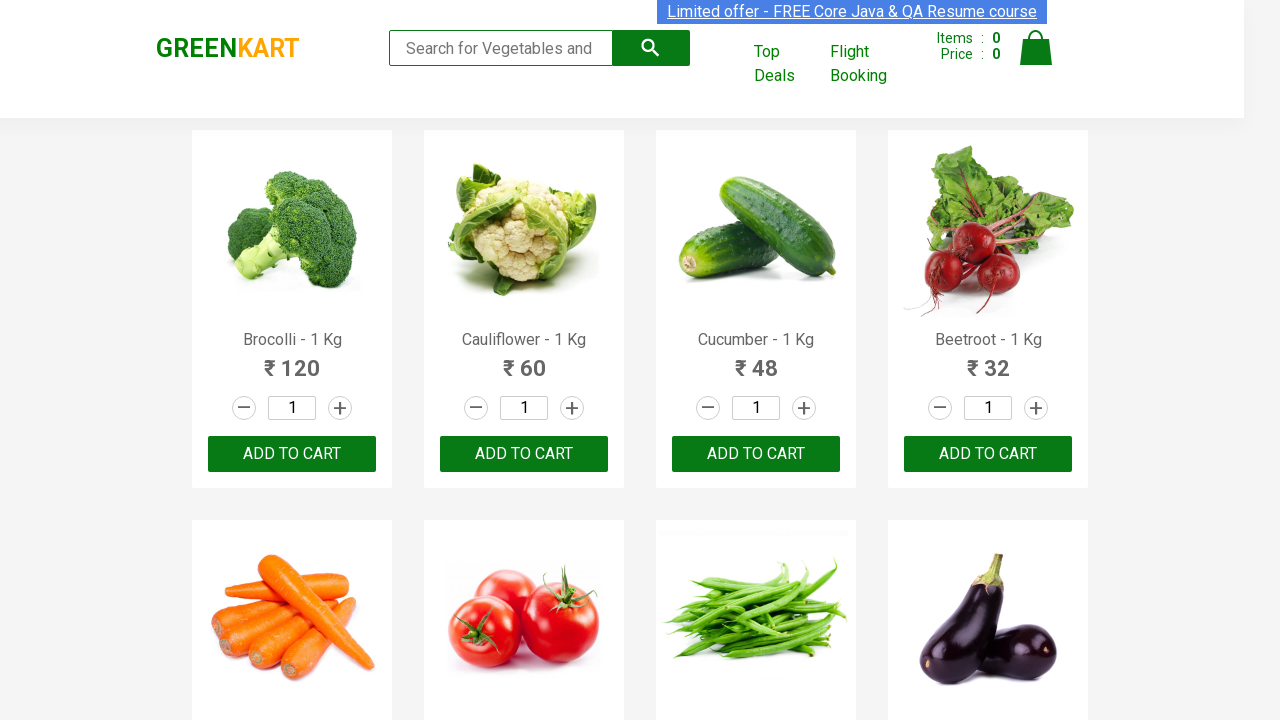

Retrieved all product name elements
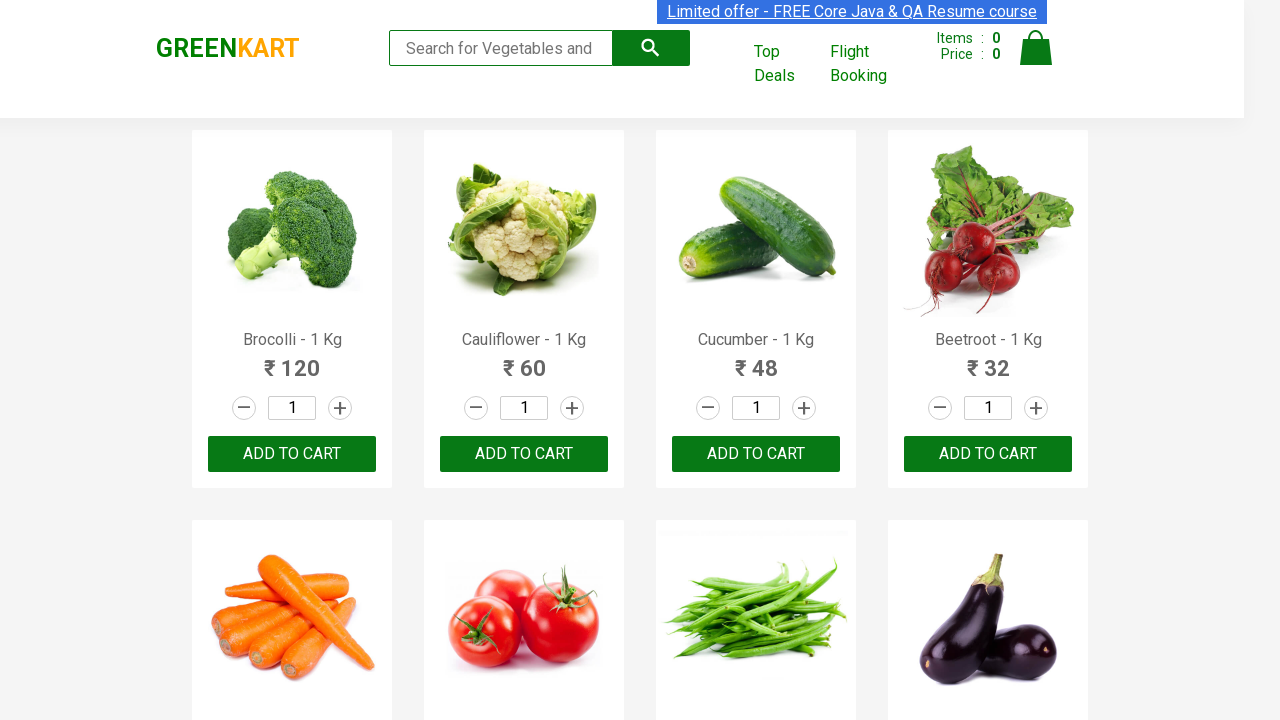

Retrieved product text: Brocolli - 1 Kg
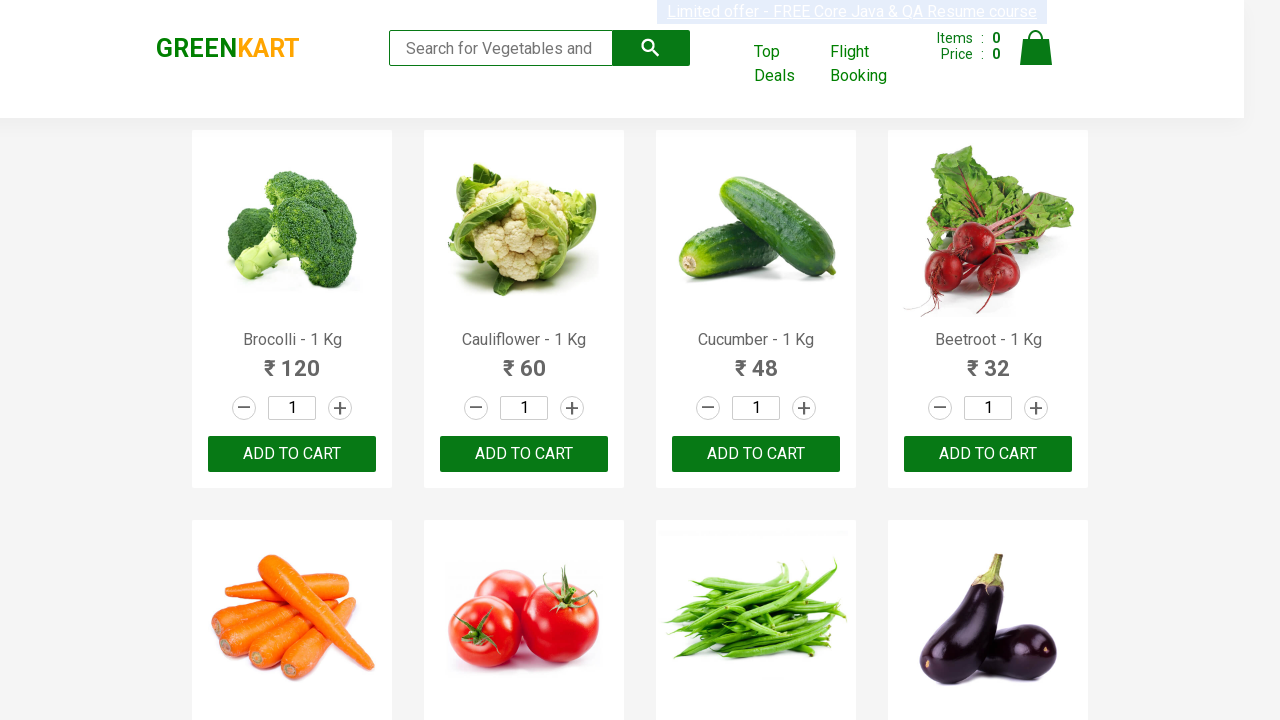

Retrieved add to cart buttons for product: Brocolli
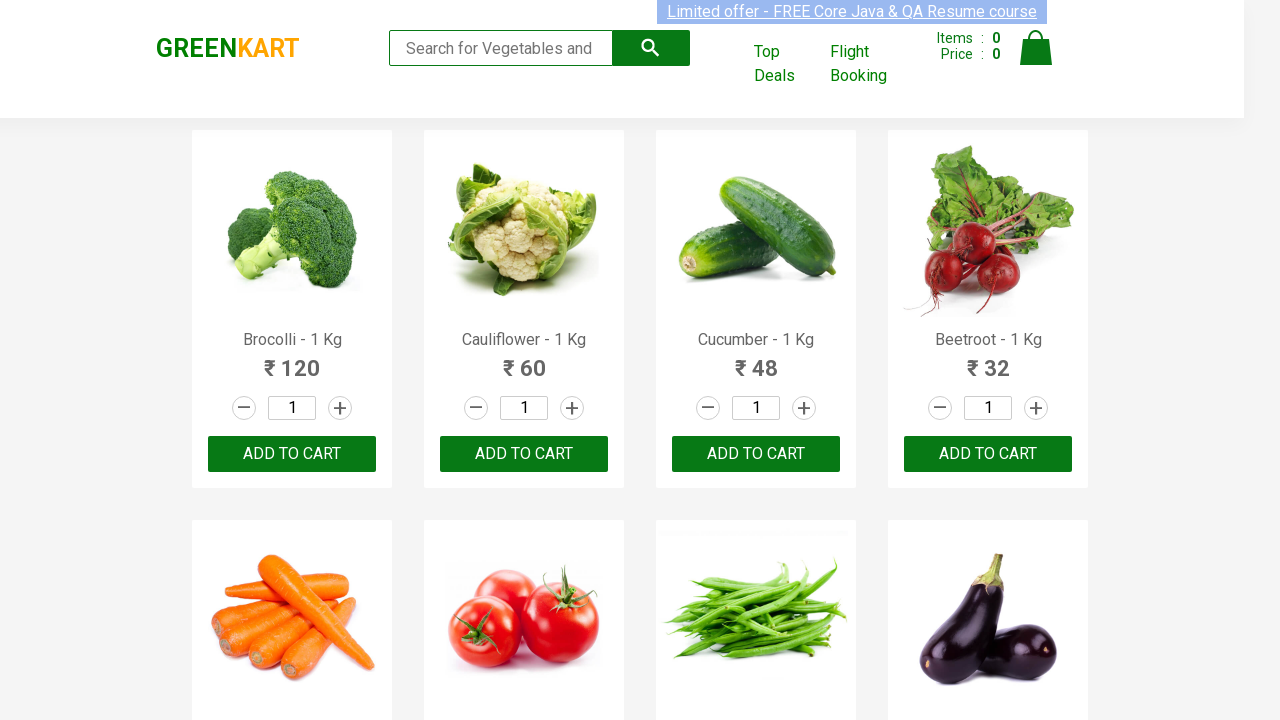

Clicked add to cart button for Brocolli at (292, 454) on xpath=//div[@class='product-action']/button >> nth=0
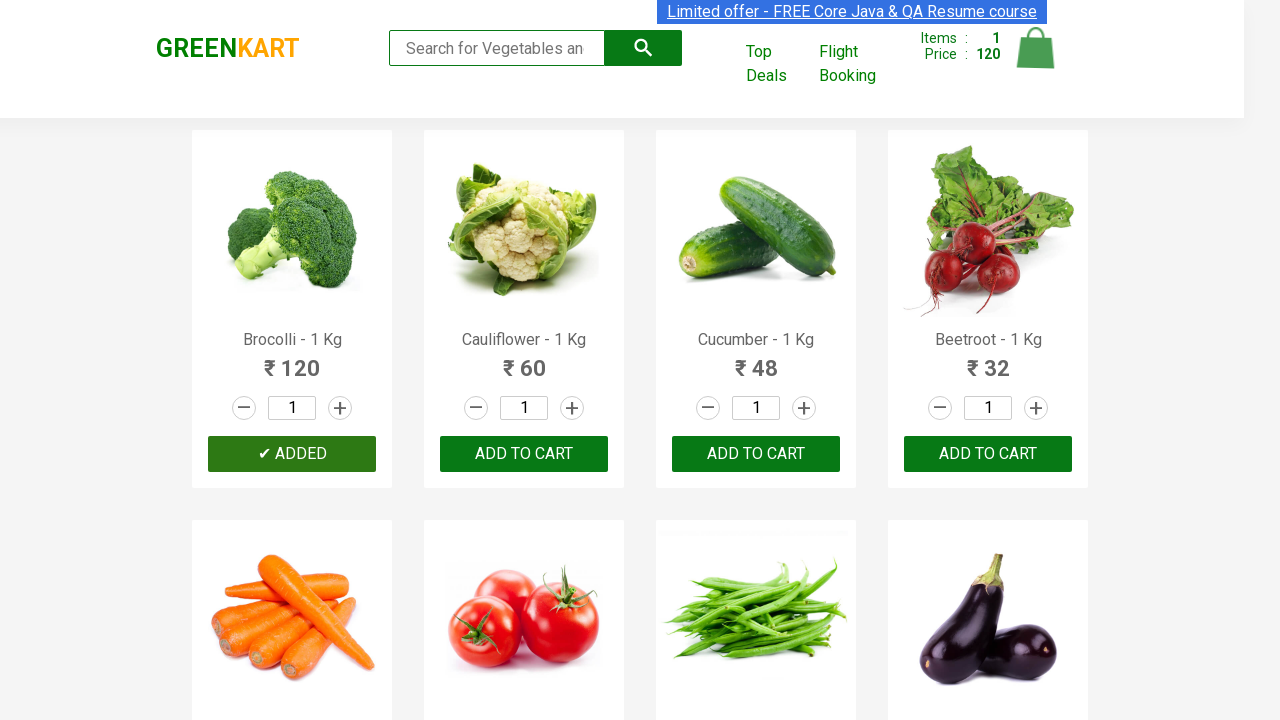

Retrieved product text: Cauliflower - 1 Kg
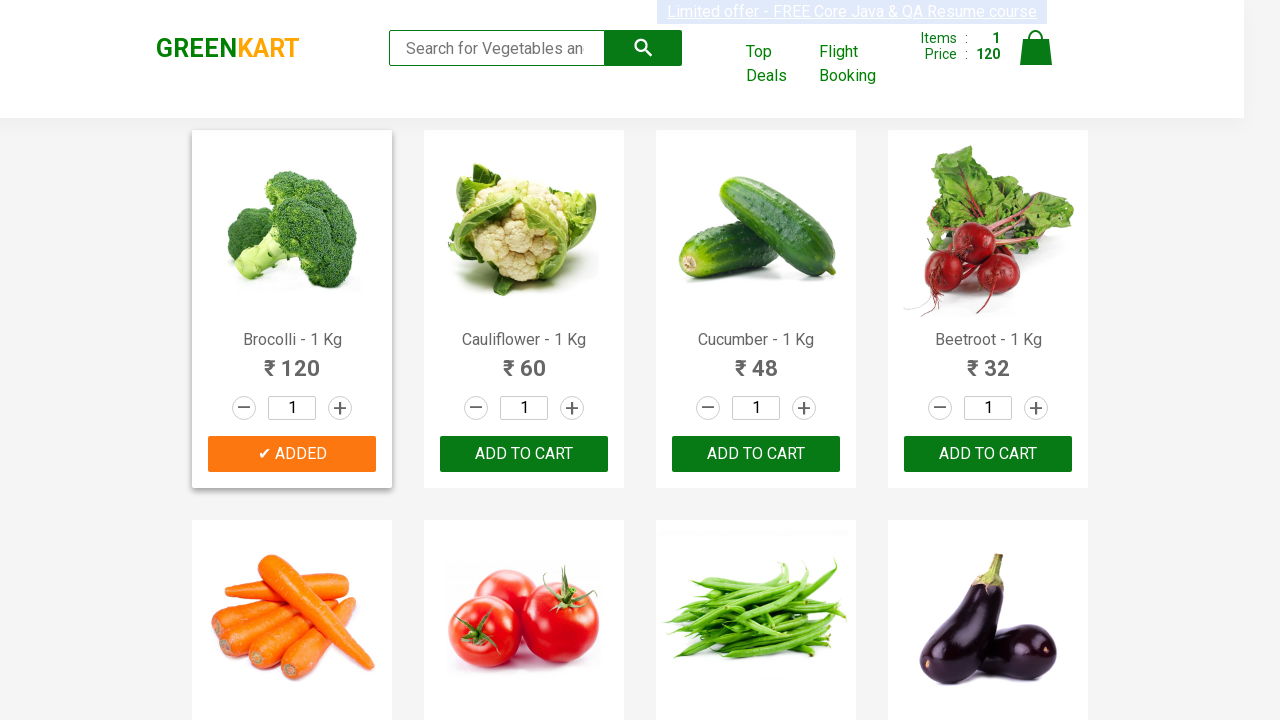

Retrieved product text: Cucumber - 1 Kg
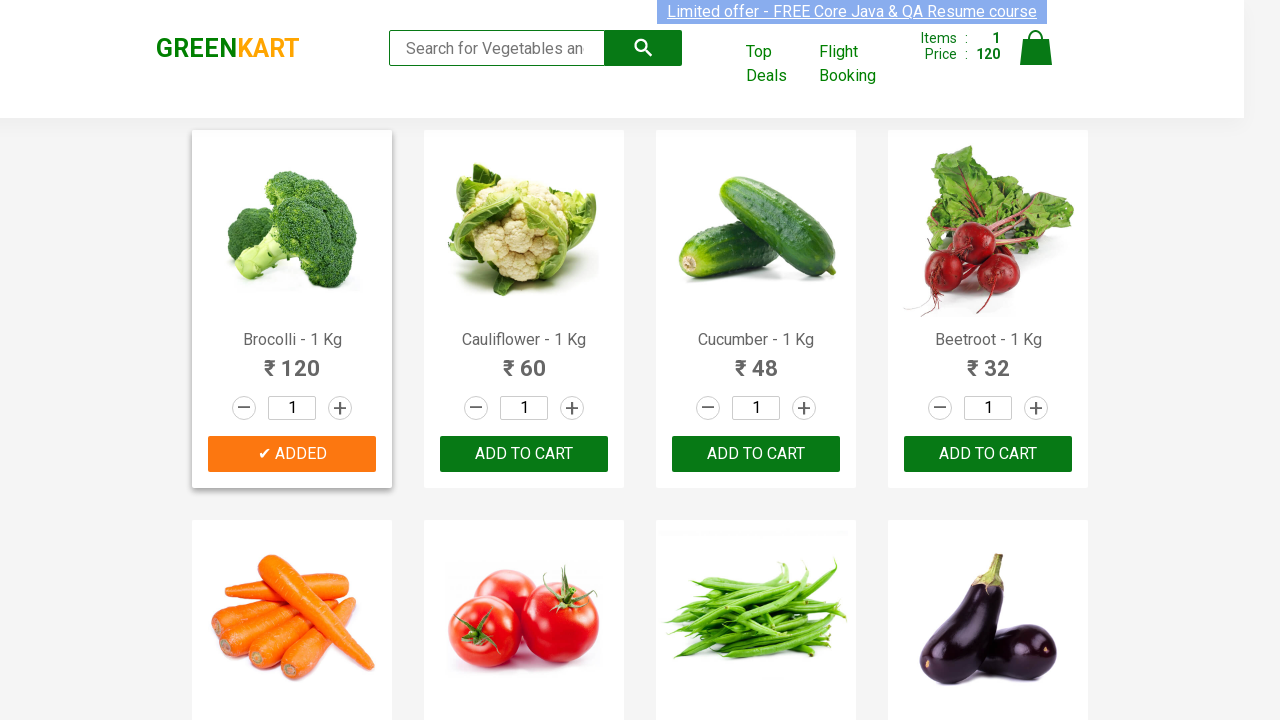

Retrieved add to cart buttons for product: Cucumber
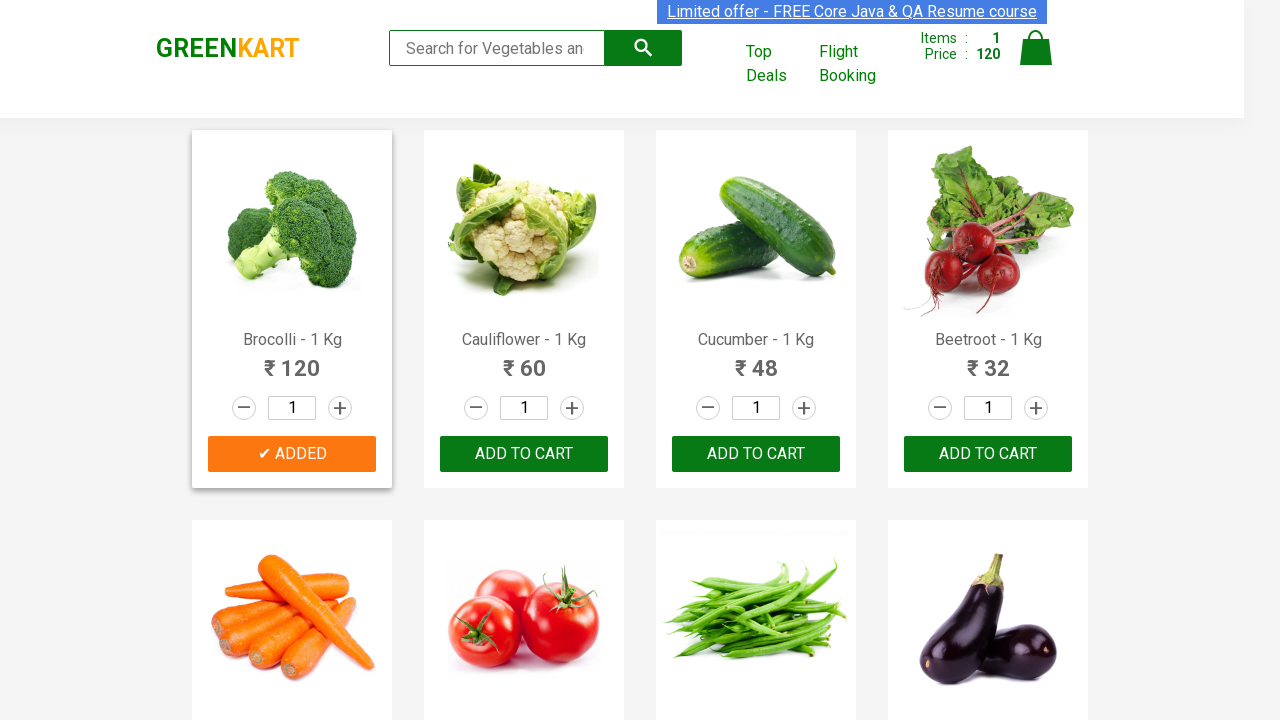

Clicked add to cart button for Cucumber at (756, 454) on xpath=//div[@class='product-action']/button >> nth=2
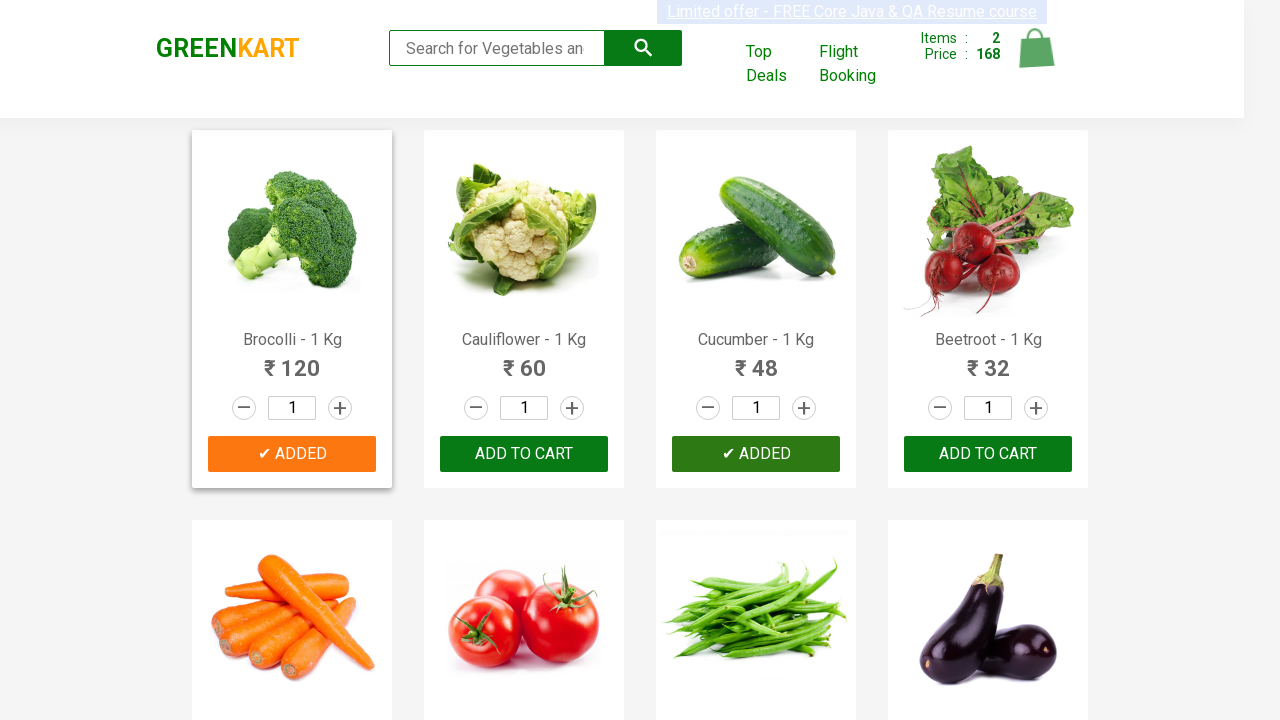

Retrieved product text: Beetroot - 1 Kg
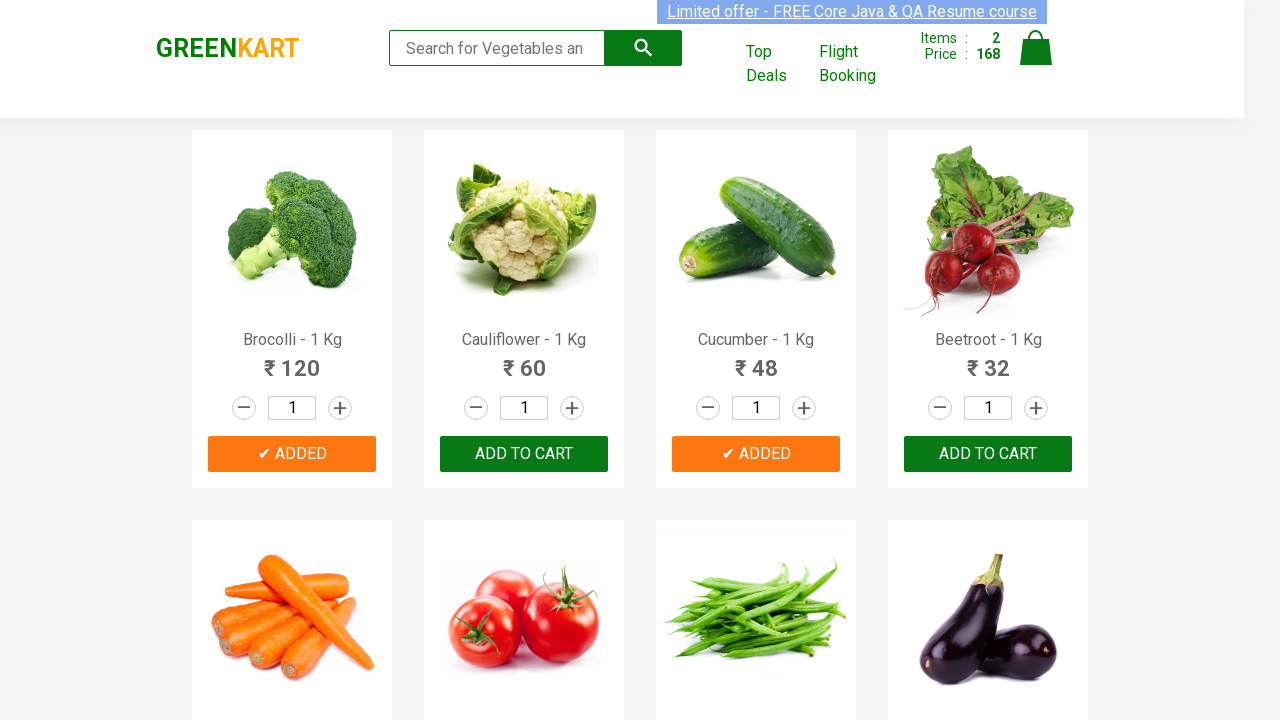

Retrieved add to cart buttons for product: Beetroot
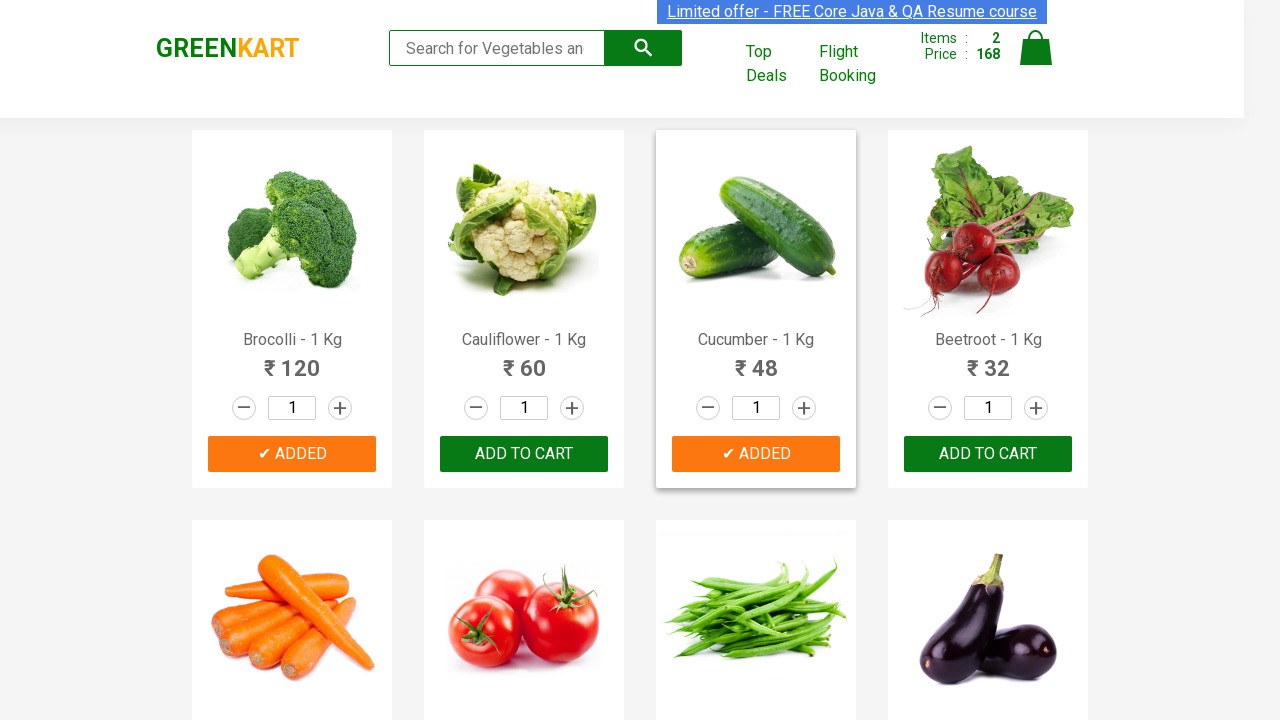

Clicked add to cart button for Beetroot at (988, 454) on xpath=//div[@class='product-action']/button >> nth=3
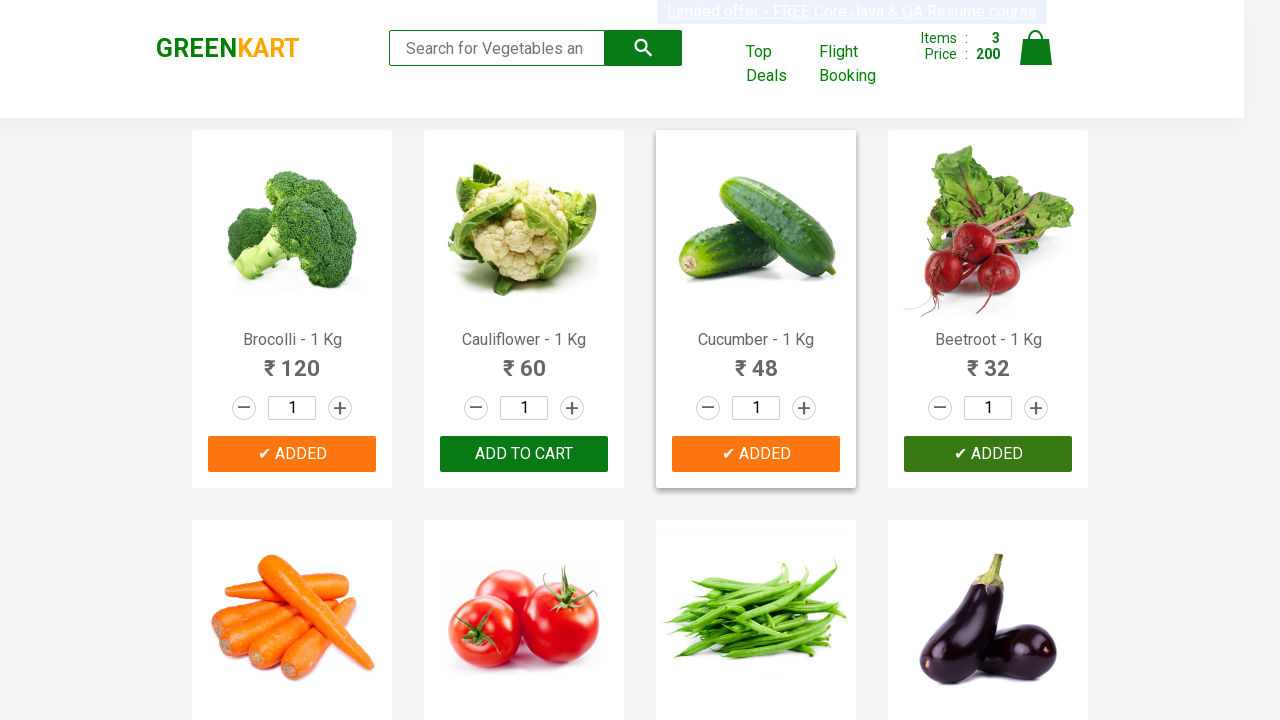

All 3 items added to cart, stopping iteration
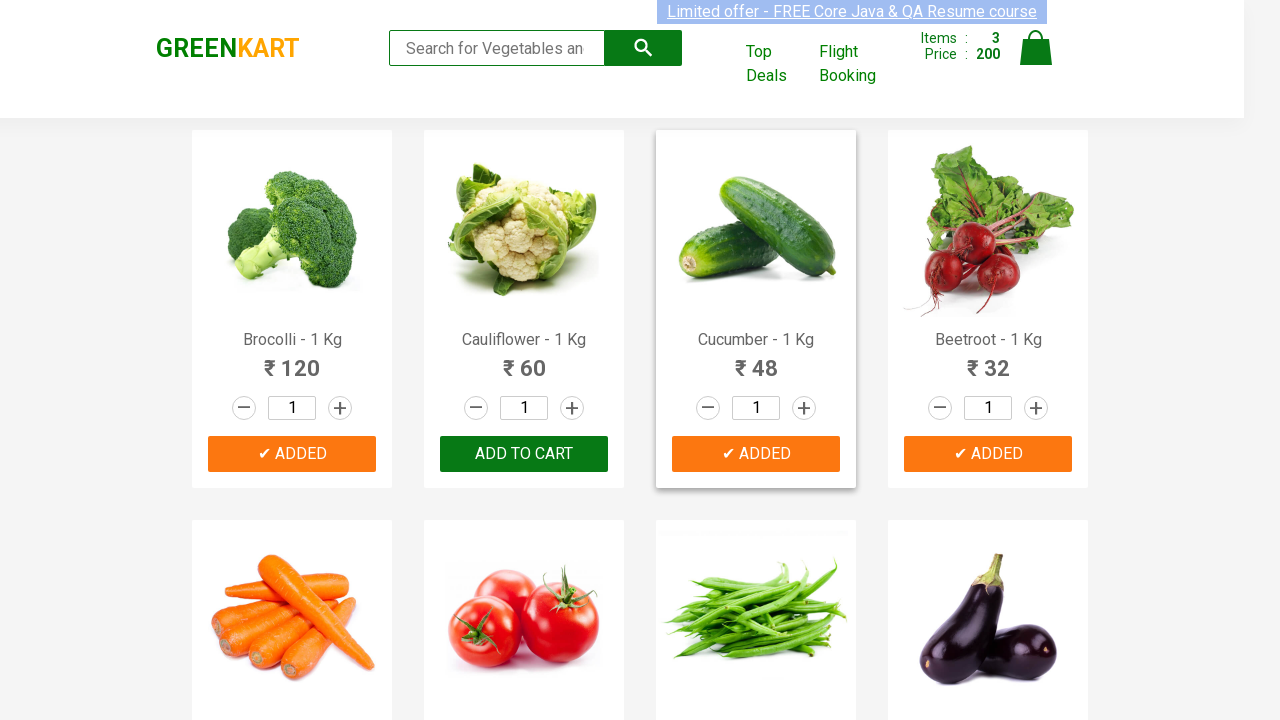

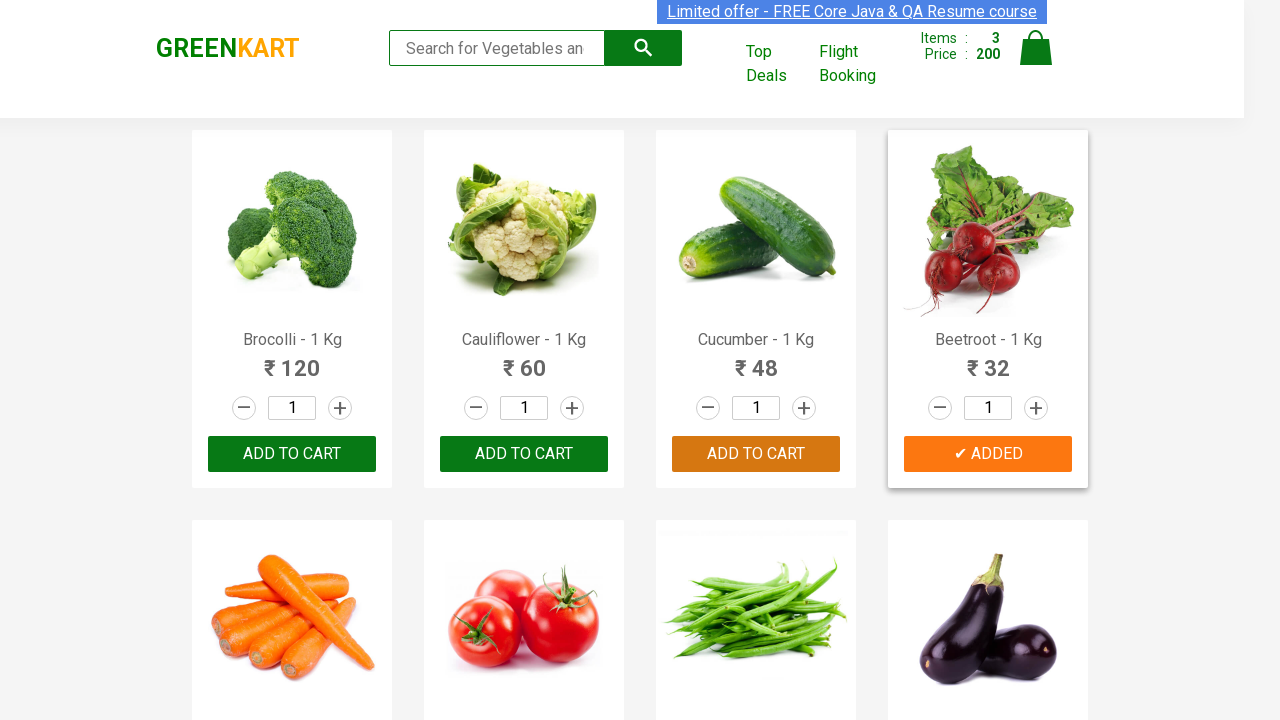